Tests that login fails with appropriate error message when username and password are not provided

Starting URL: https://www.saucedemo.com/

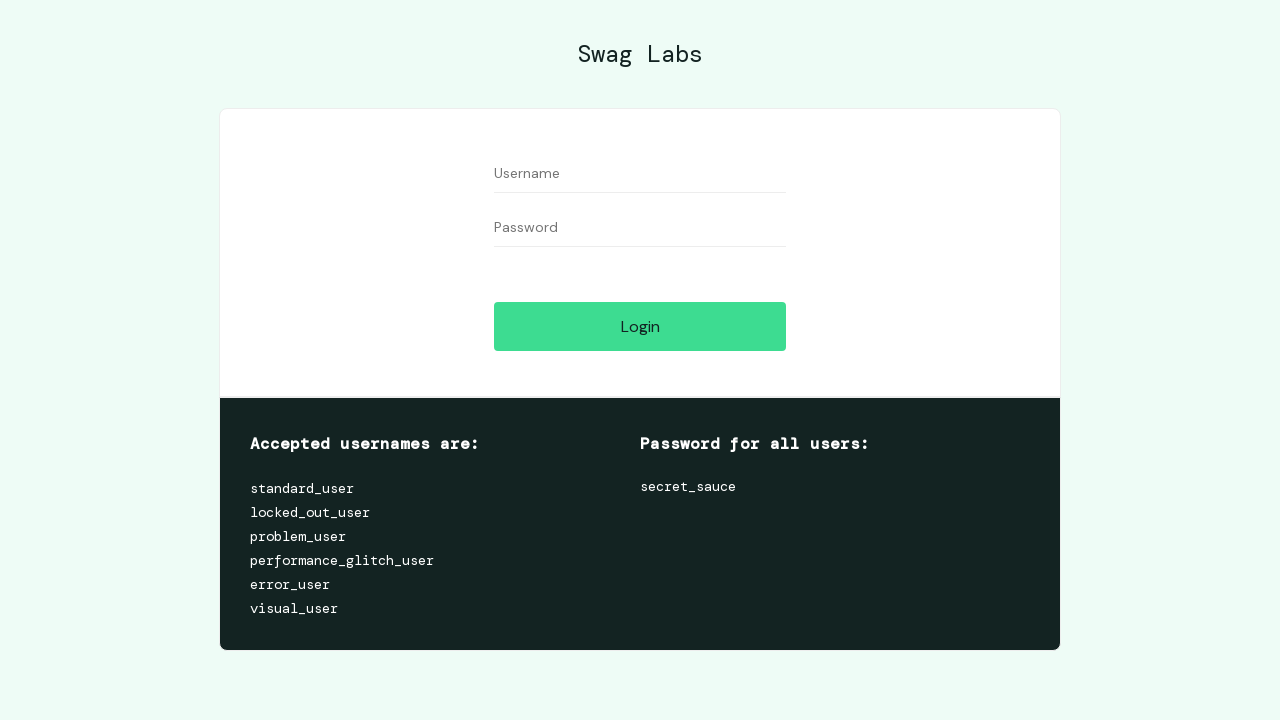

Retrieved body text content to verify no error message is initially present
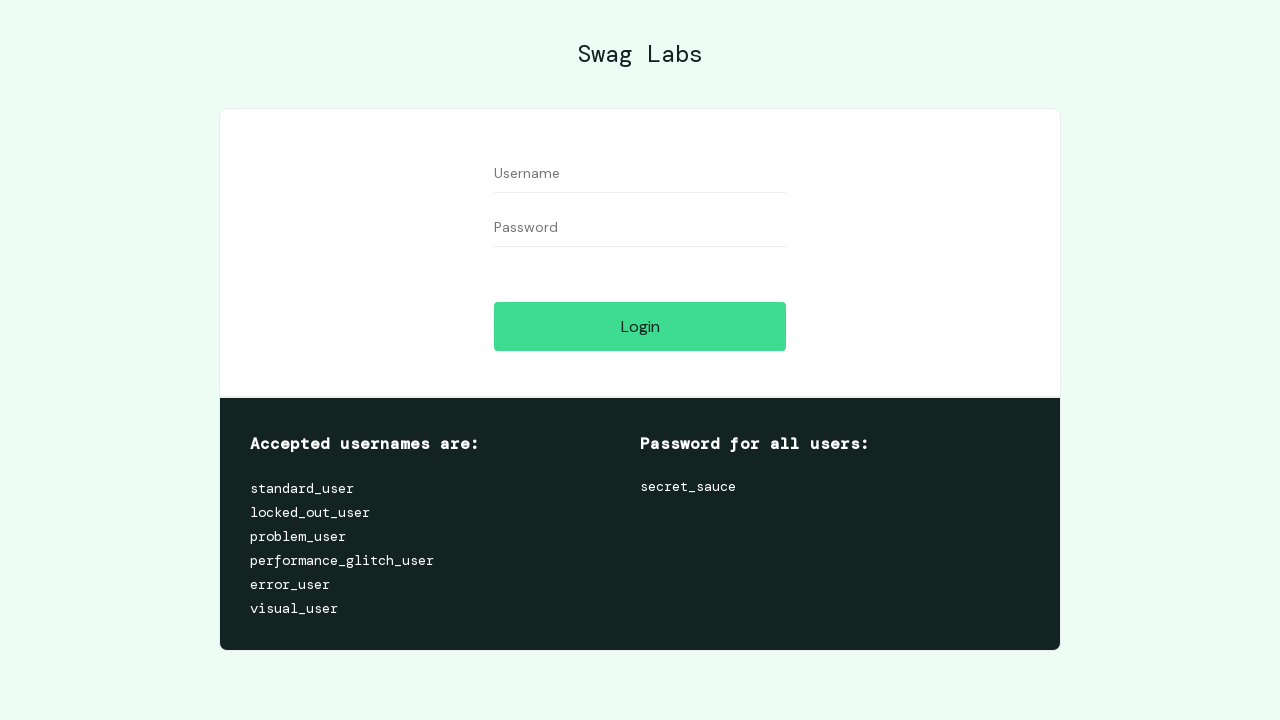

Verified that error message is not present initially
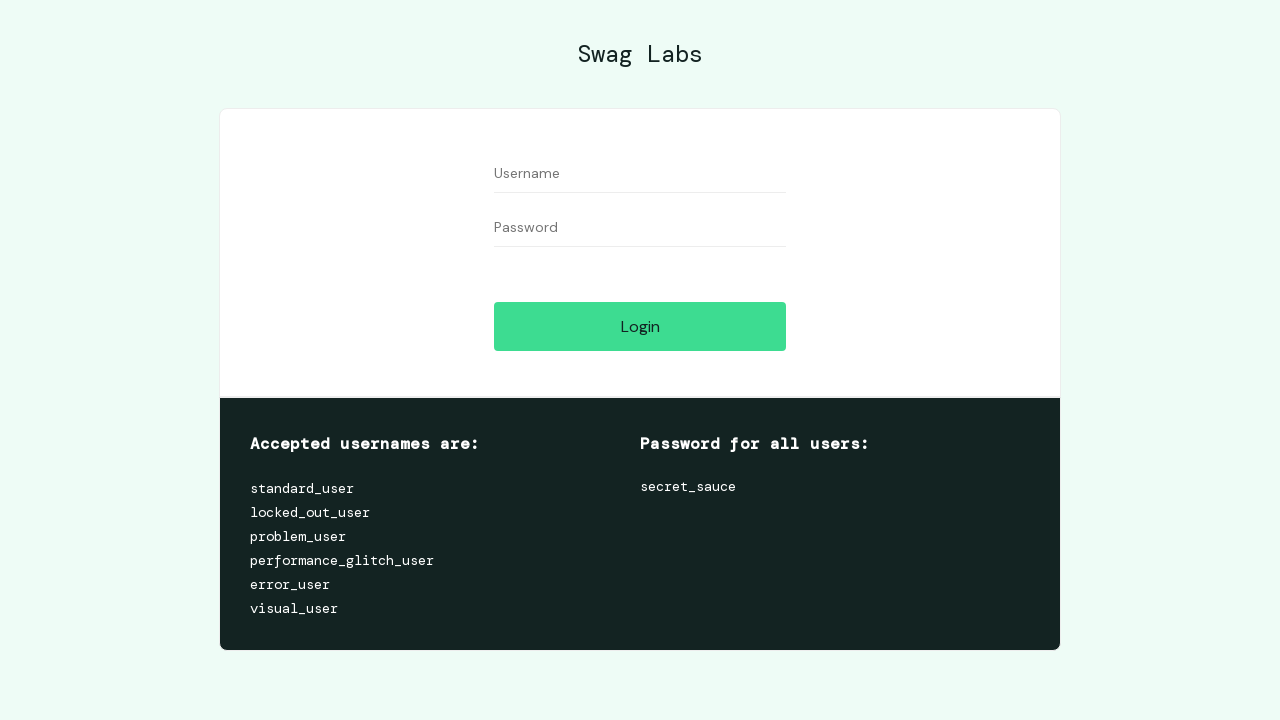

Clicked login button without entering username or password at (640, 326) on [data-test='login-button']
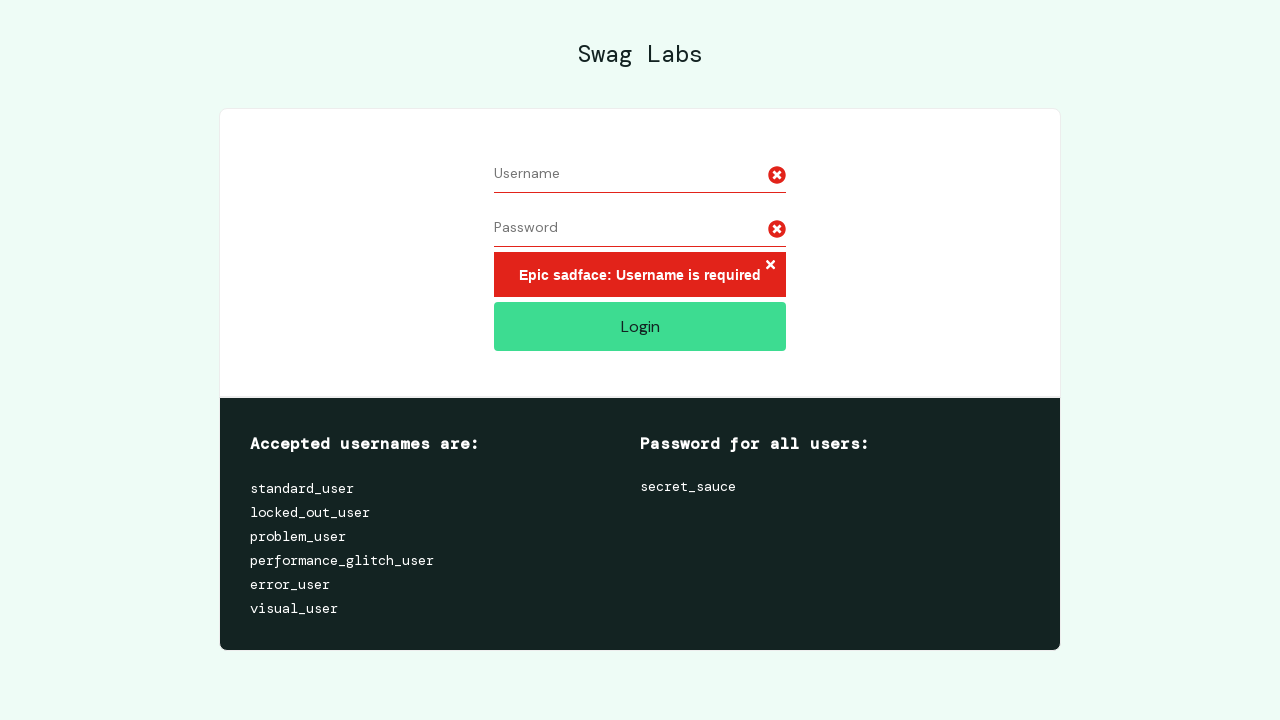

Error message button appeared on the page
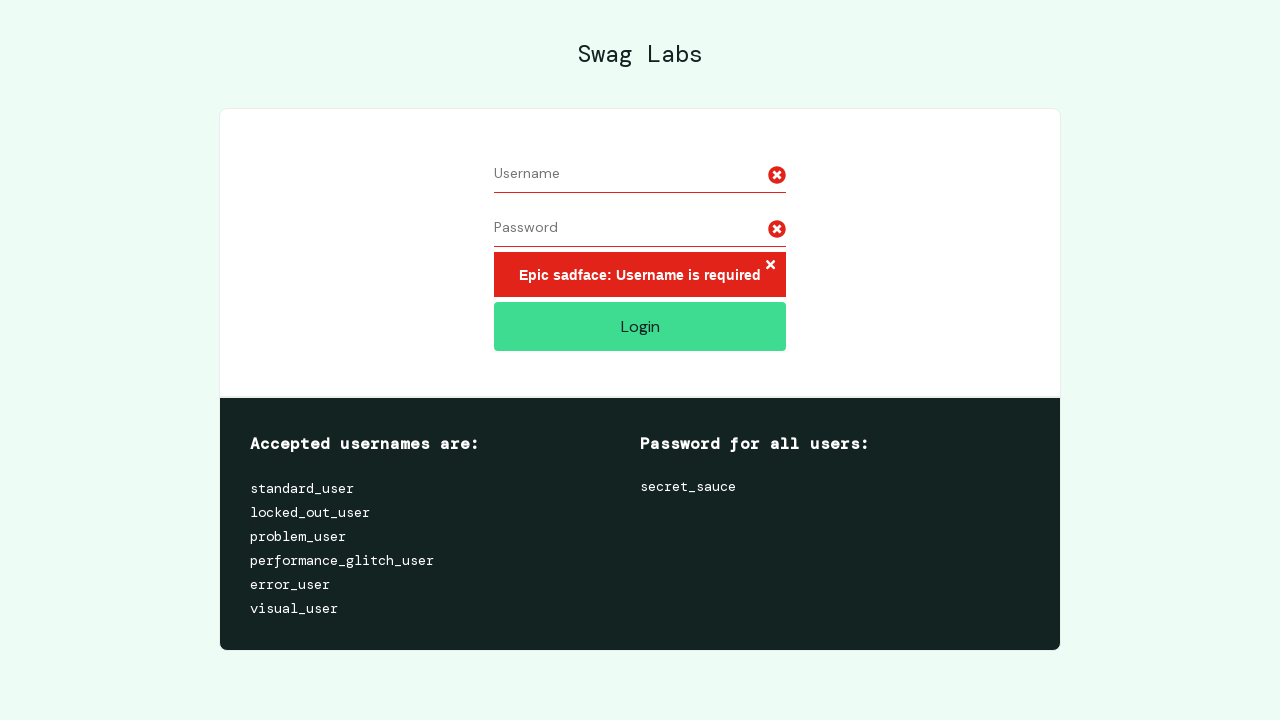

Retrieved body text content to verify error message appears
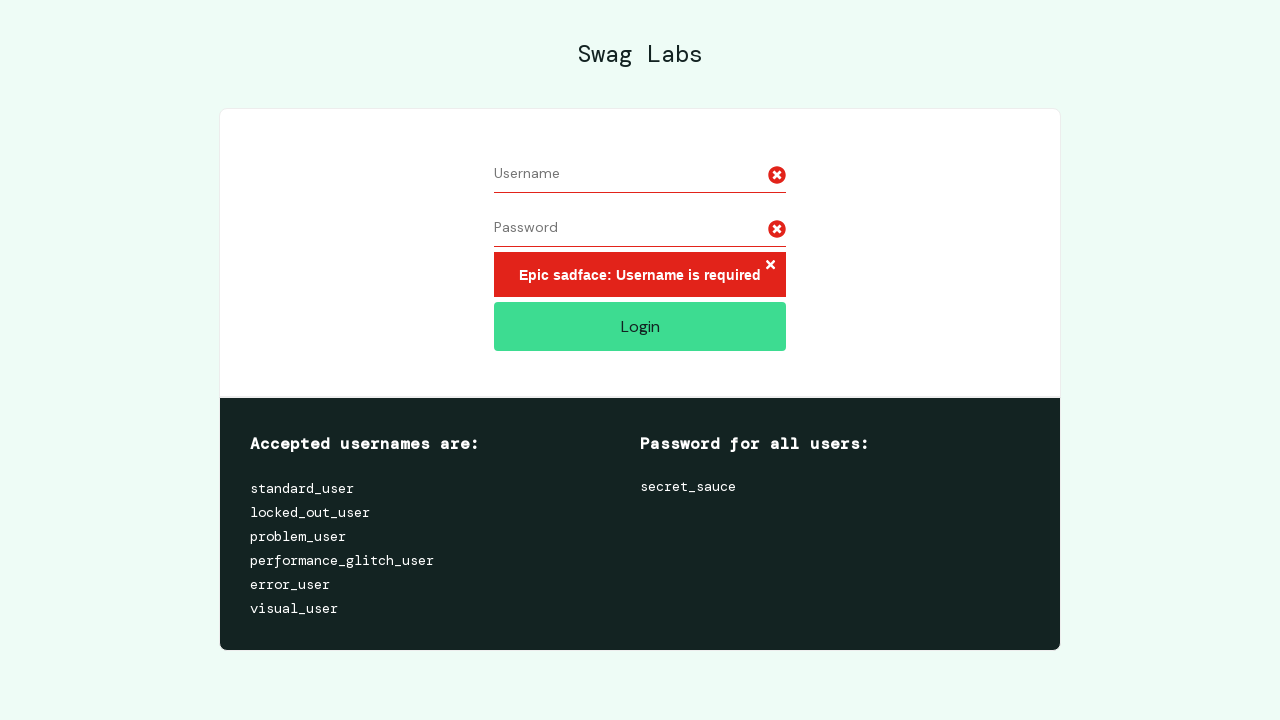

Verified that appropriate error message appears when login is attempted without credentials
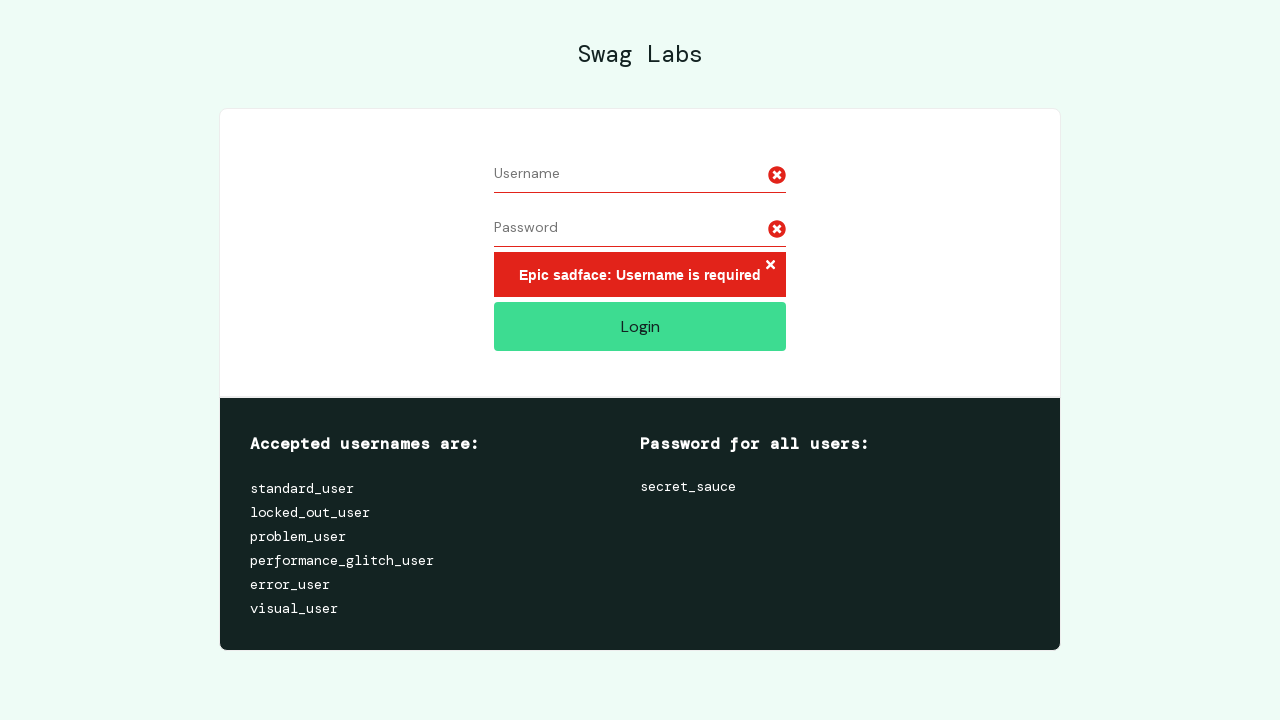

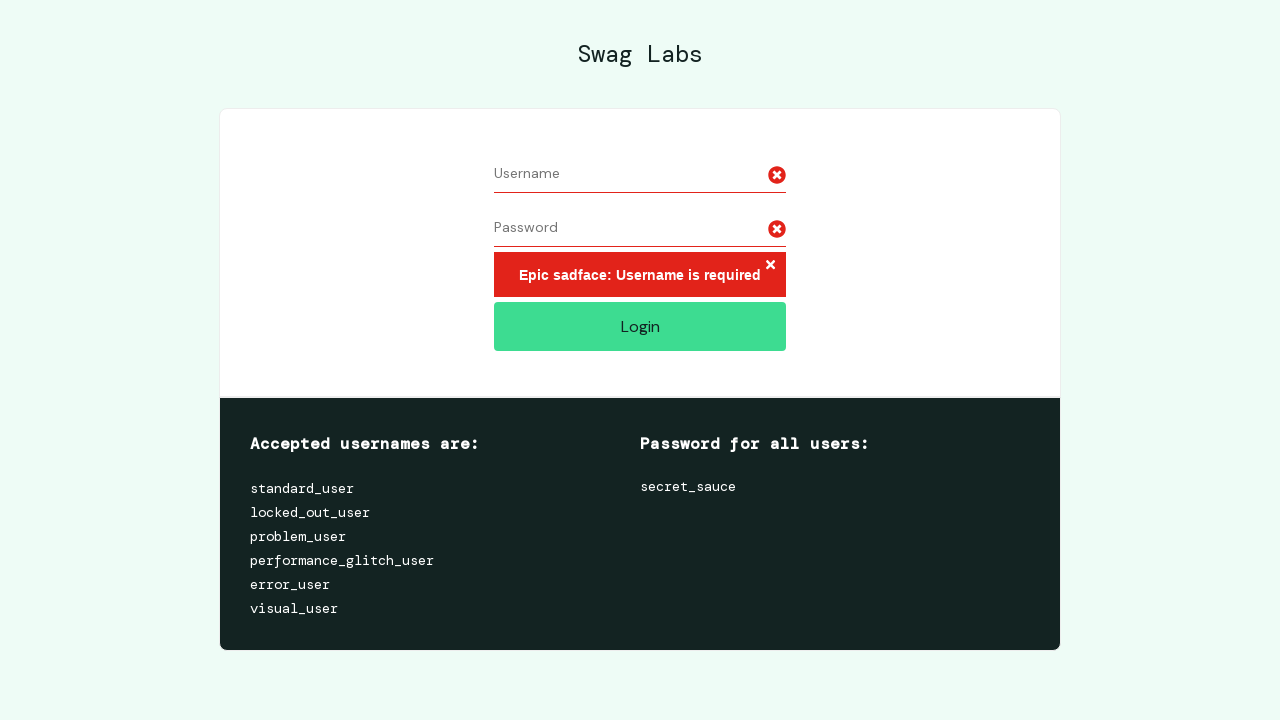